Clicks the "Privacy" footer link and verifies it opens the correct page

Starting URL: http://gmail.com

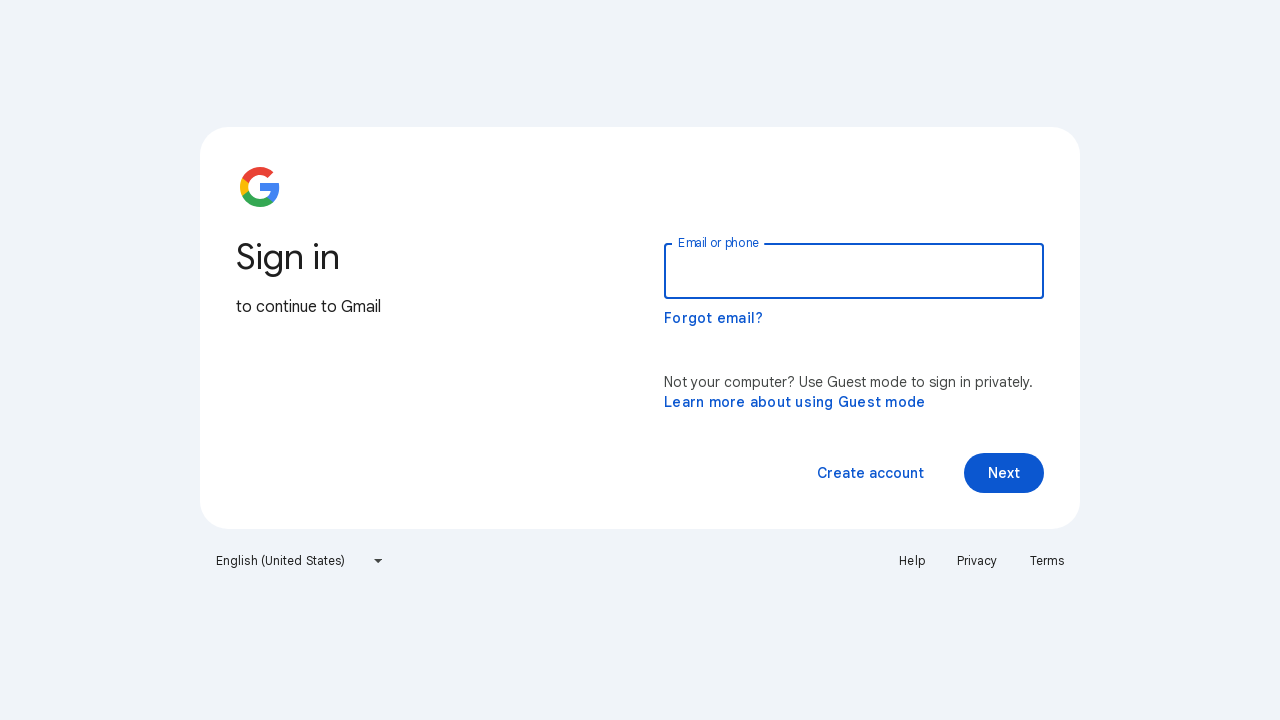

Waited for Gmail homepage to load (domcontentloaded)
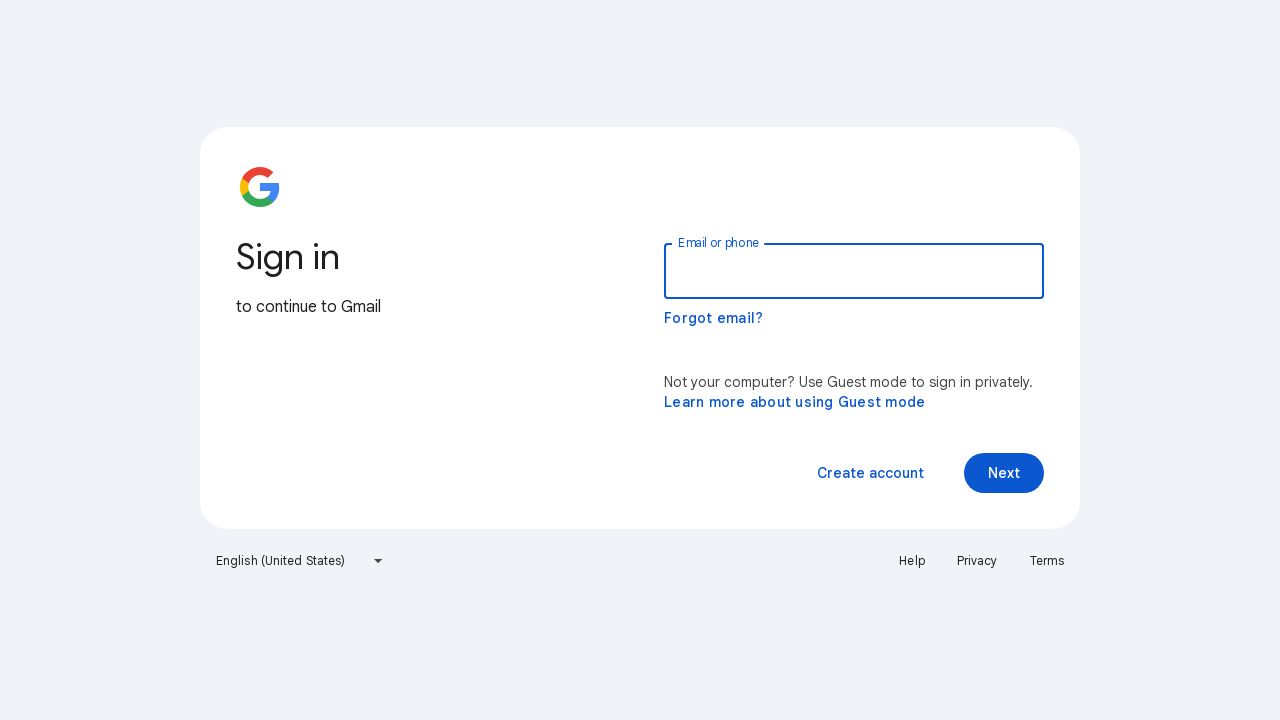

Clicked Privacy footer link at (977, 561) on a:has-text('Privacy')
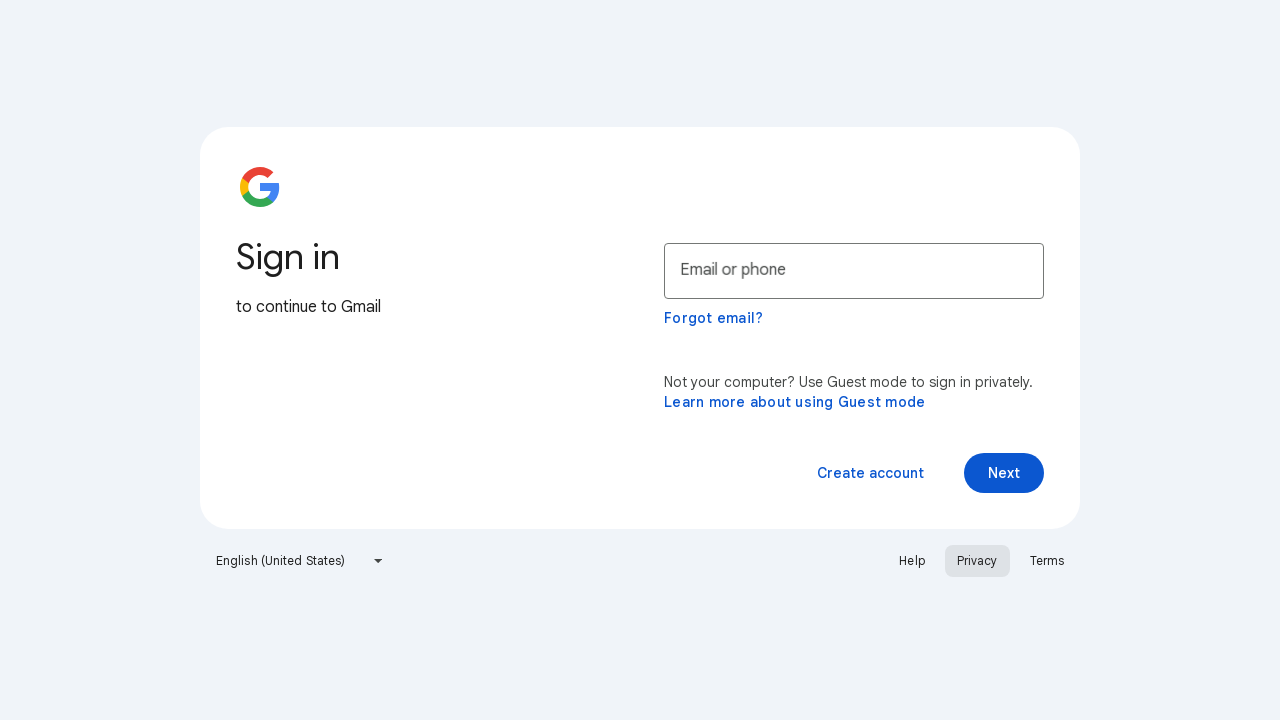

Captured new page opened from Privacy link click
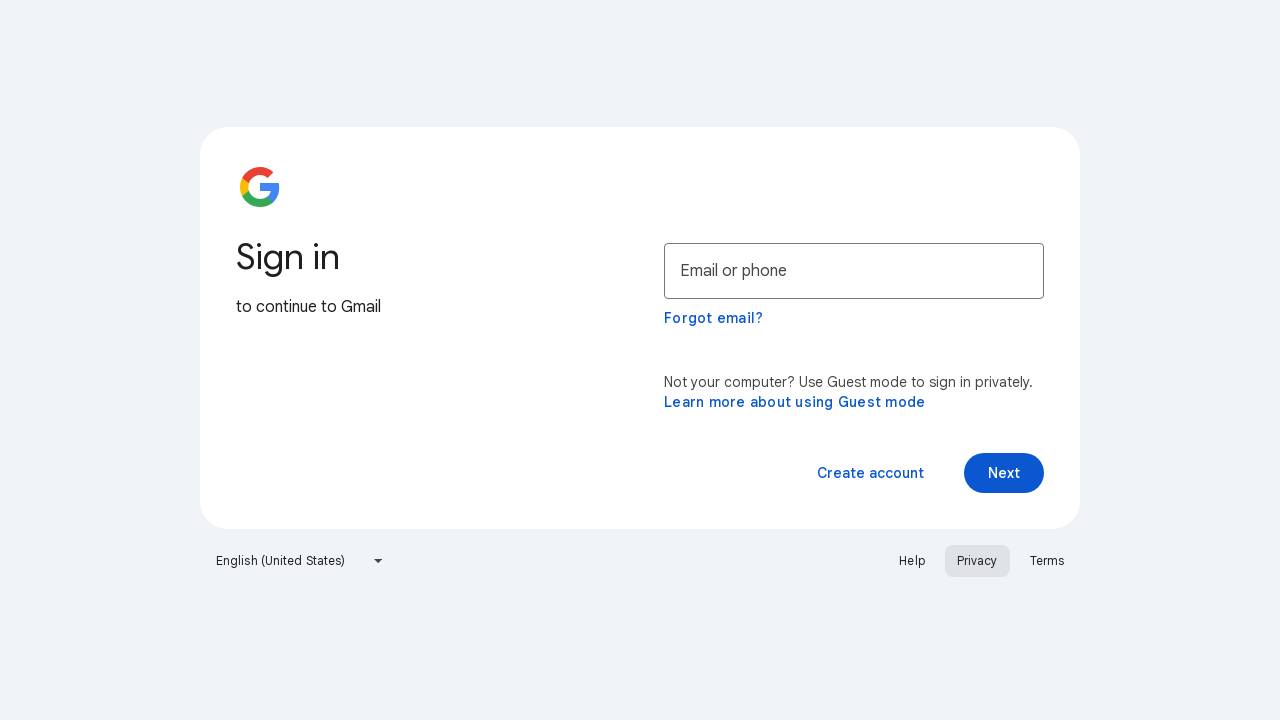

Waited for Privacy page to load (domcontentloaded)
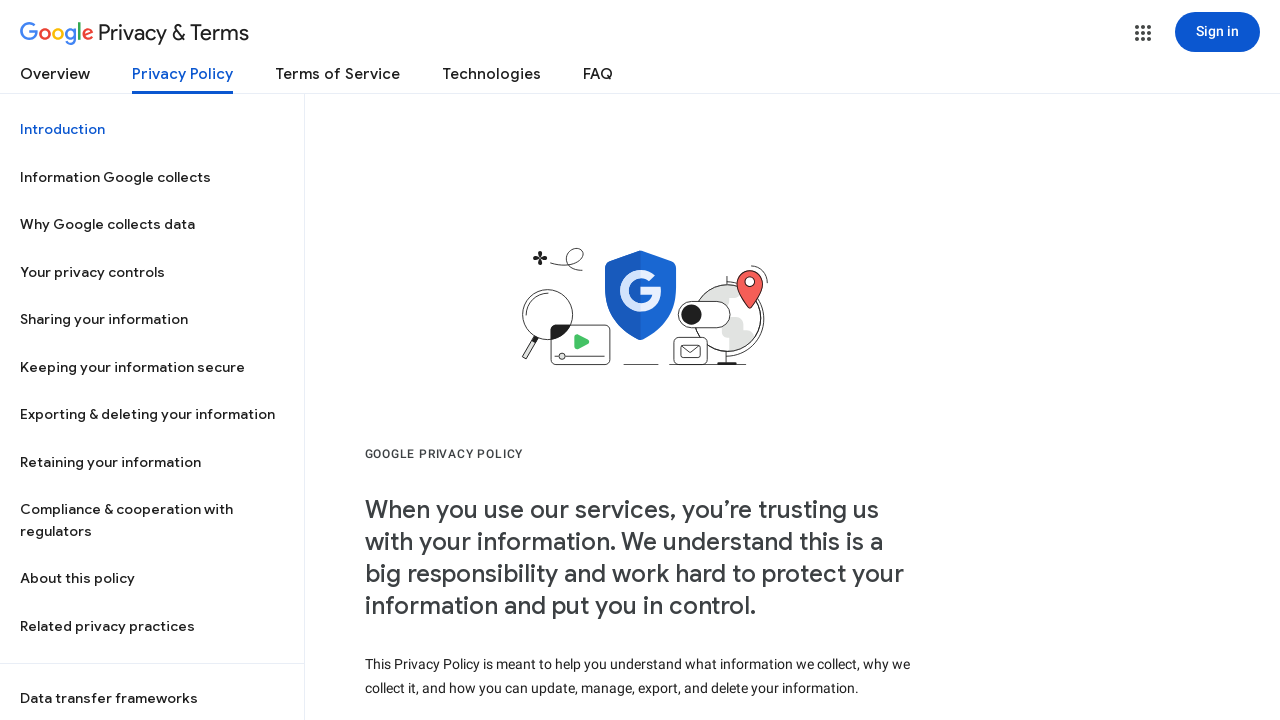

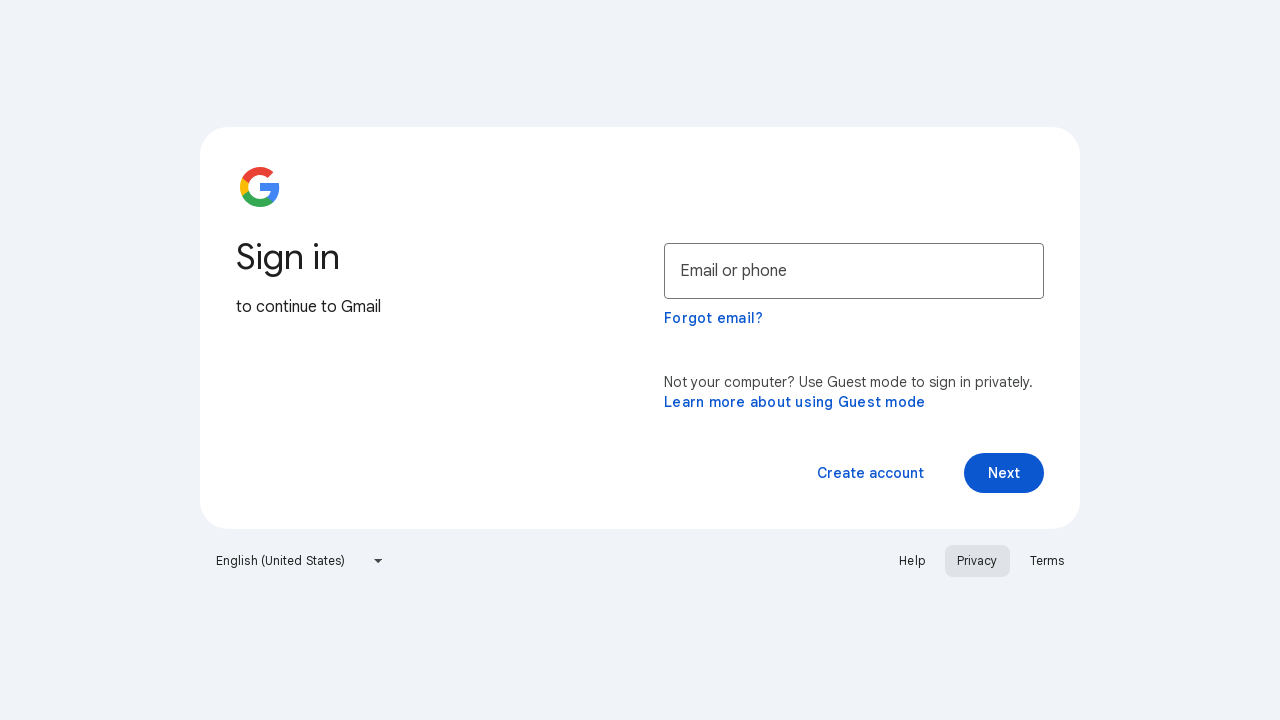